Navigates to Simplilearn website and maximizes the browser window to verify the page loads successfully.

Starting URL: https://www.simplilearn.com/

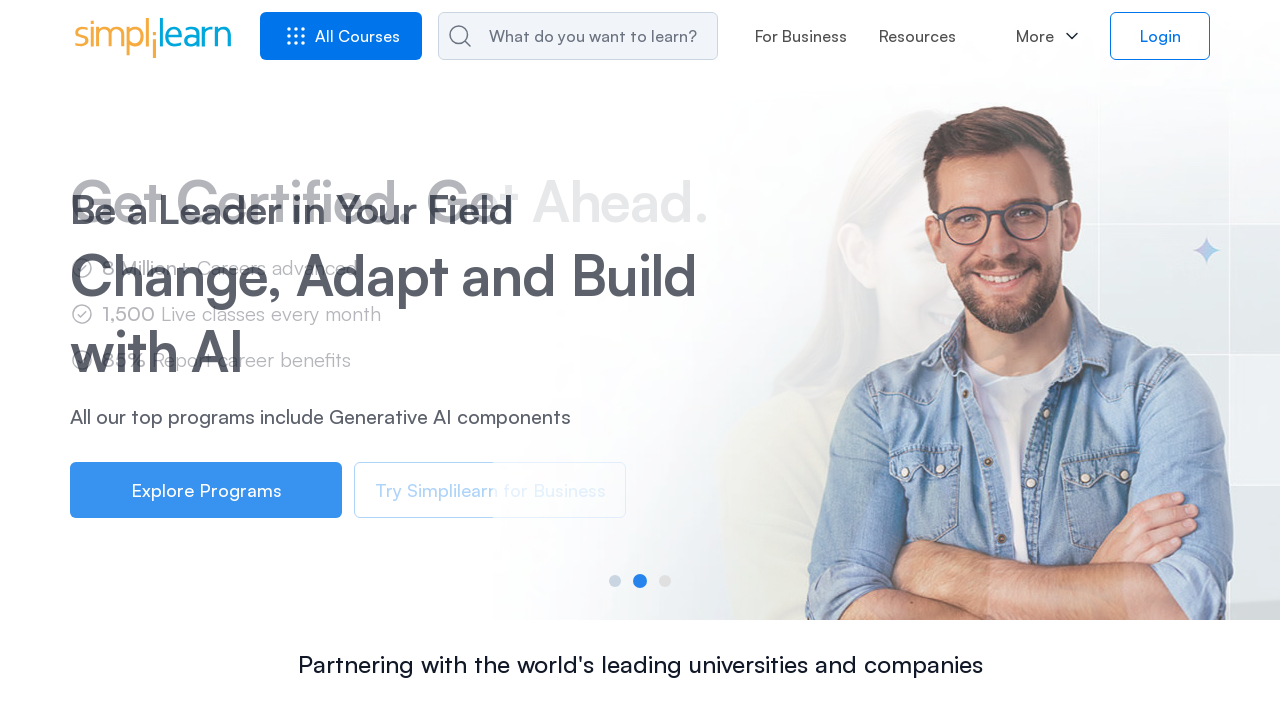

Set viewport size to 1920x1080 to maximize browser window
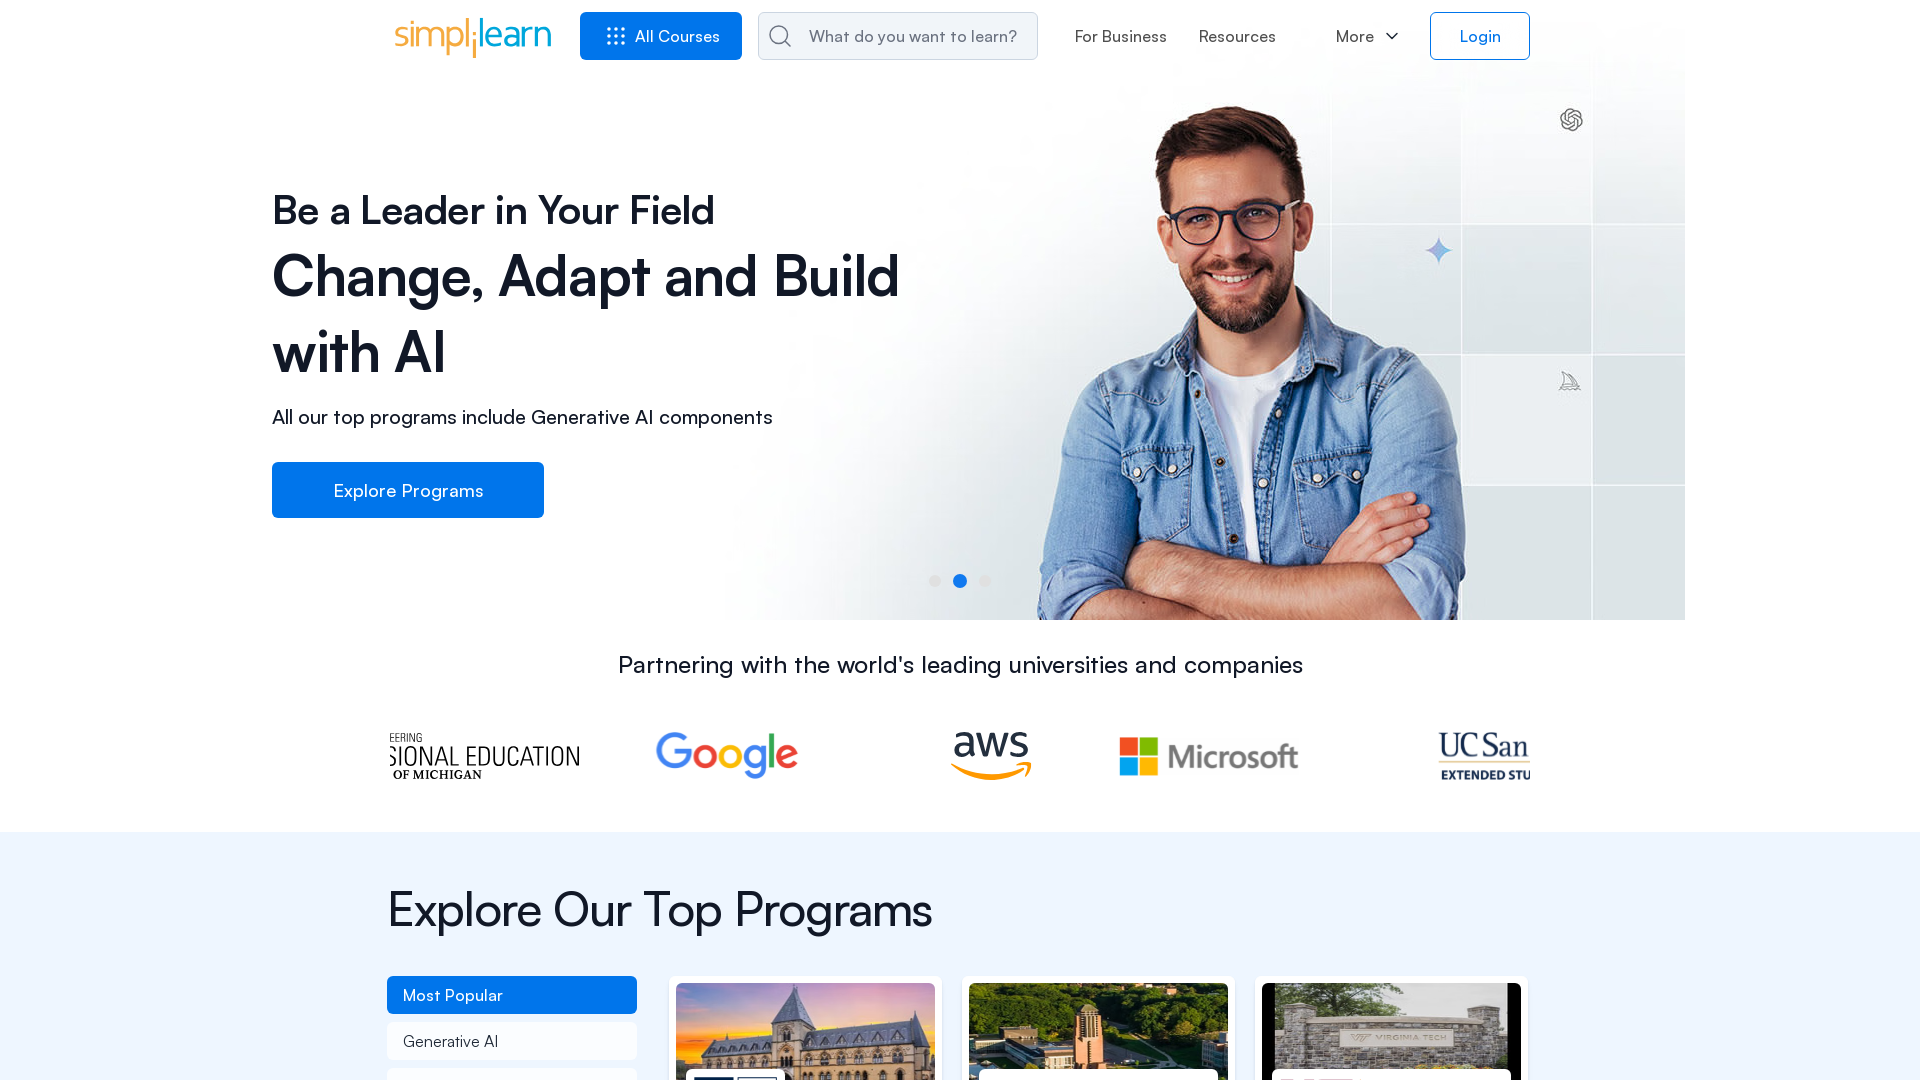

Simplilearn website page loaded successfully (domcontentloaded state reached)
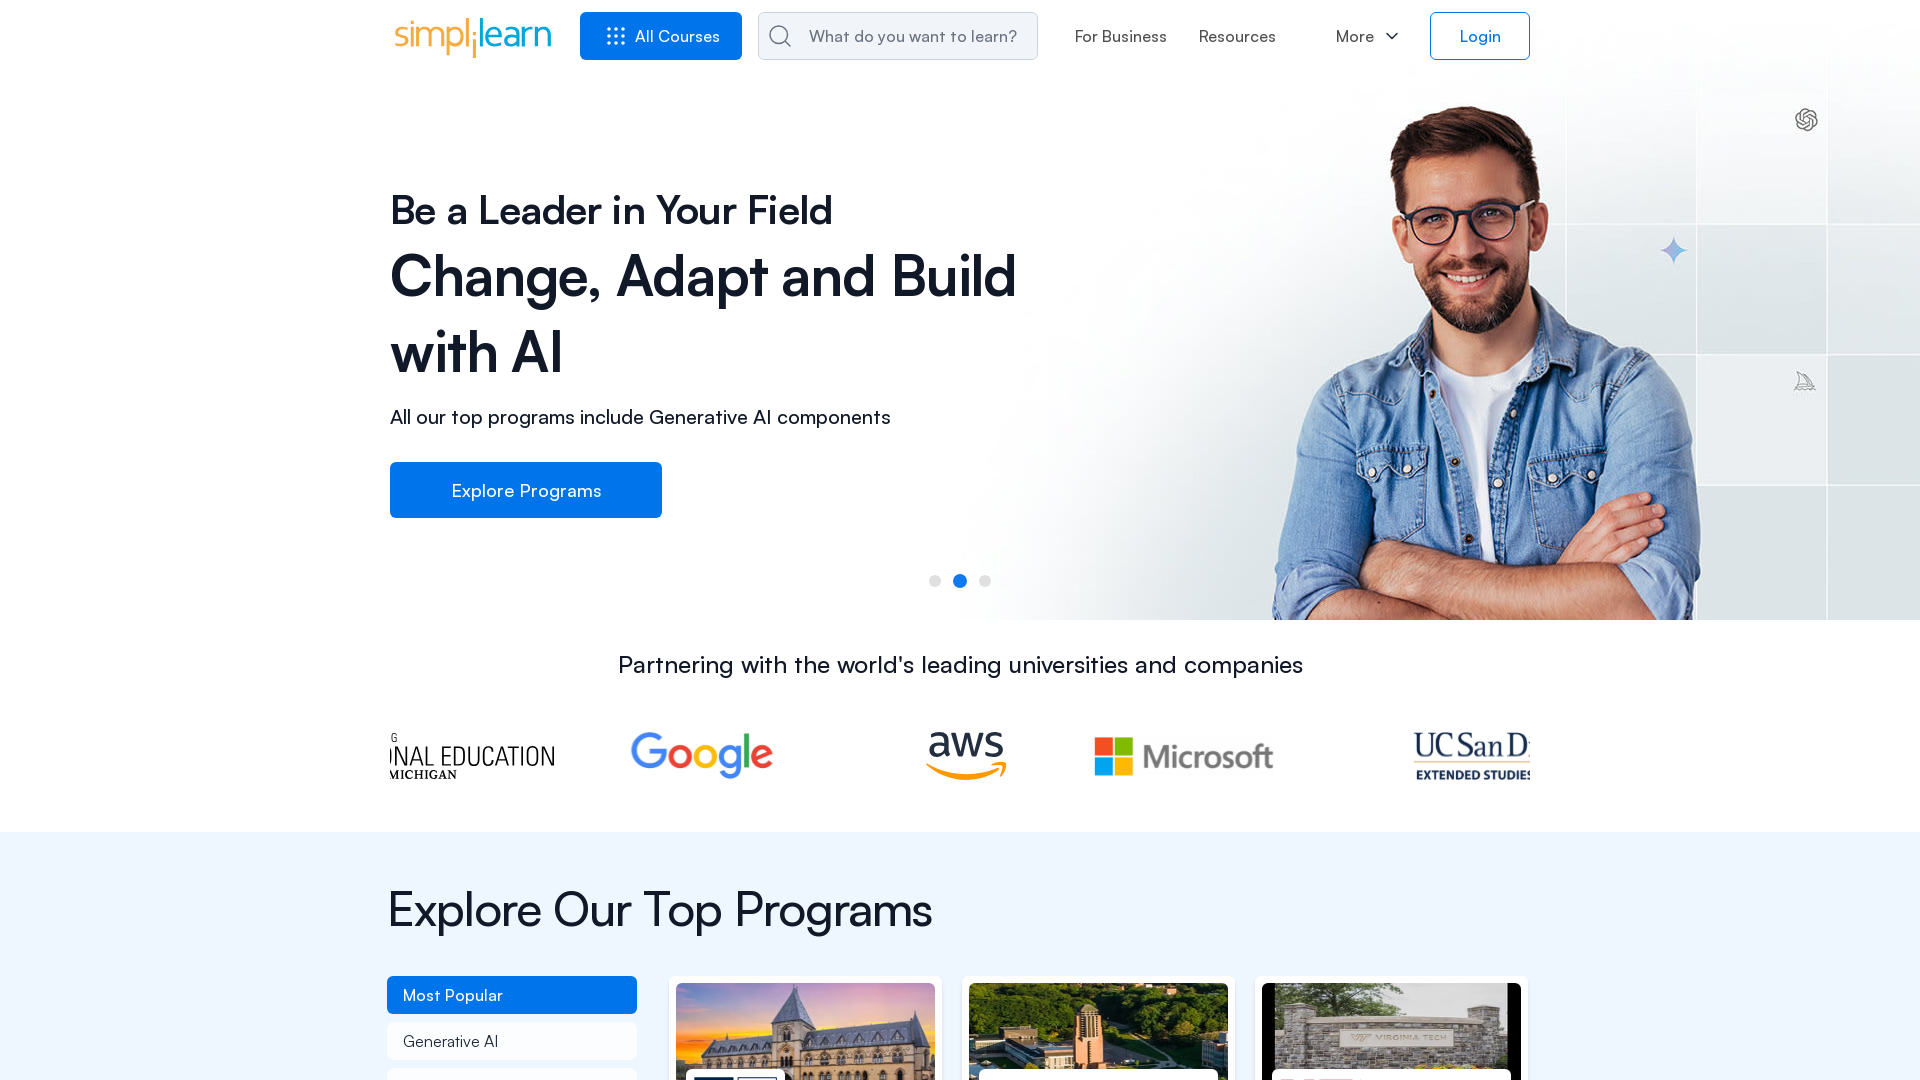

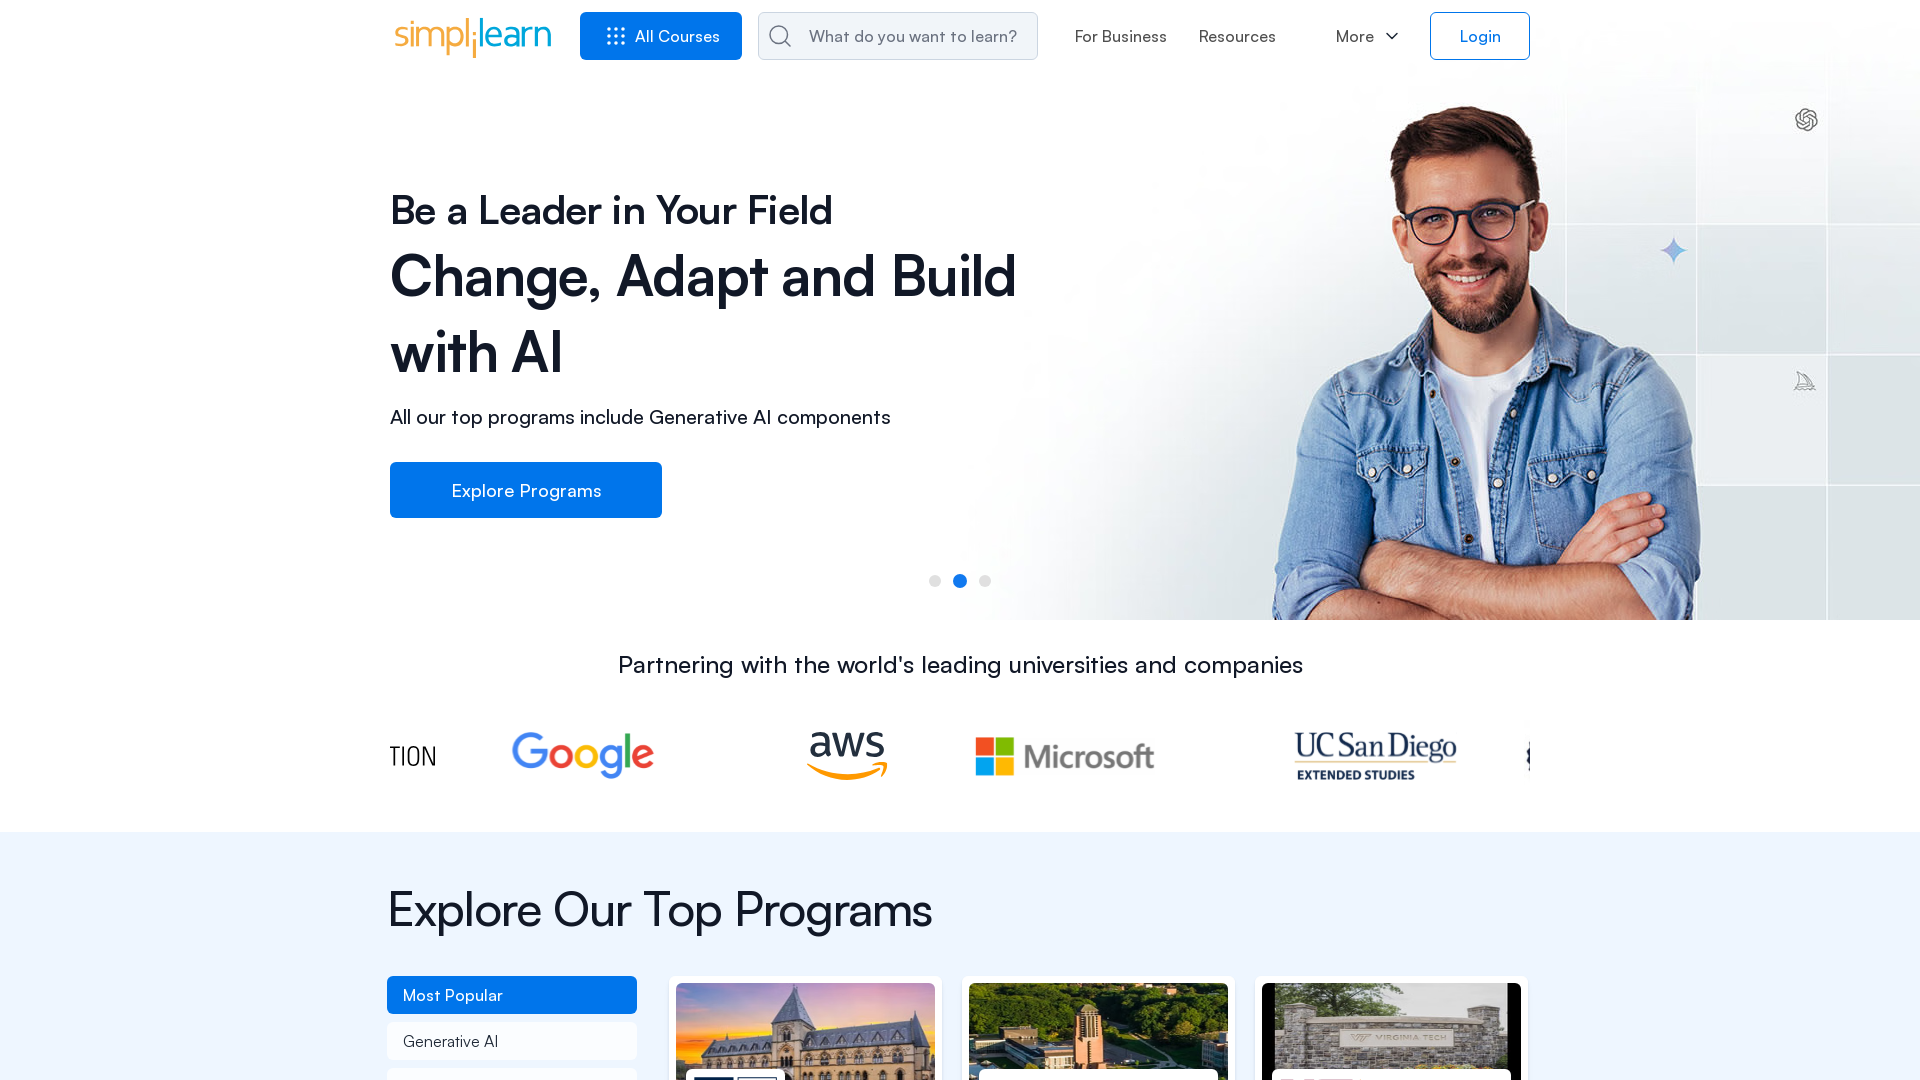